Tests pagination functionality on a branches listing page by waiting for branch cards to load, scrolling to reveal lazy-loaded content, and navigating through multiple pages using the Next button.

Starting URL: https://app.anousith.express/branches

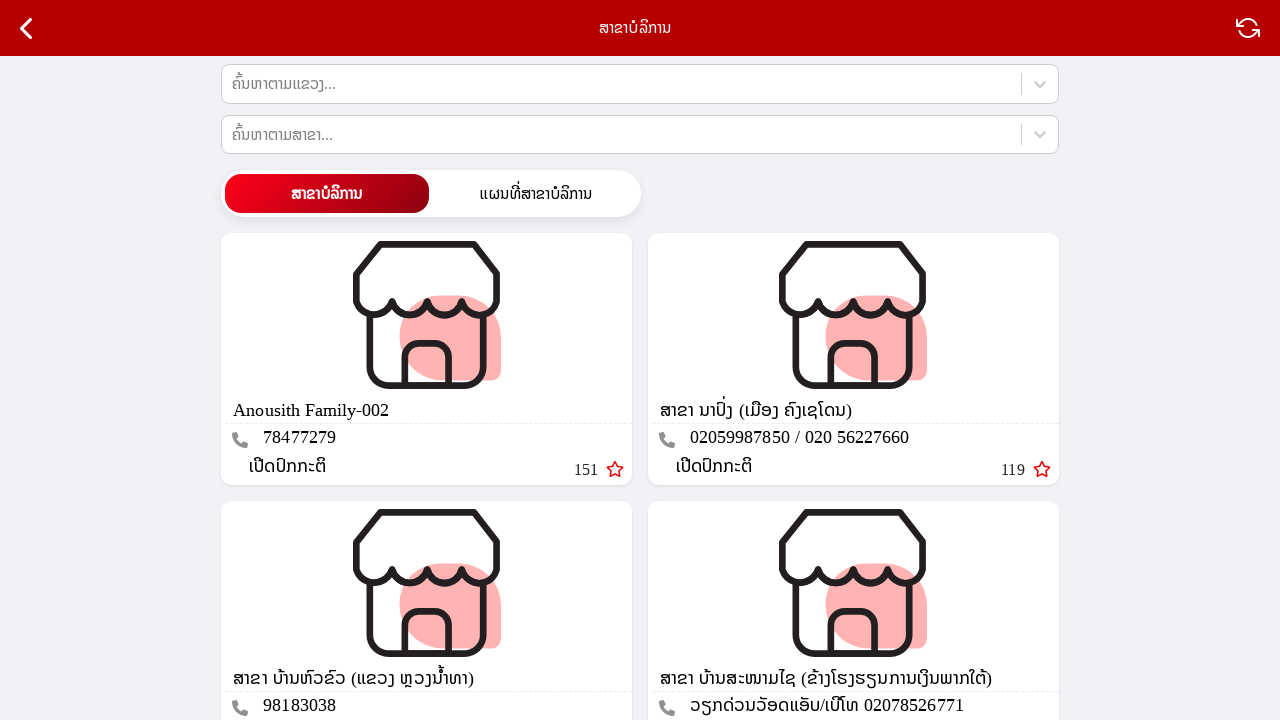

Waited for branch cards to load
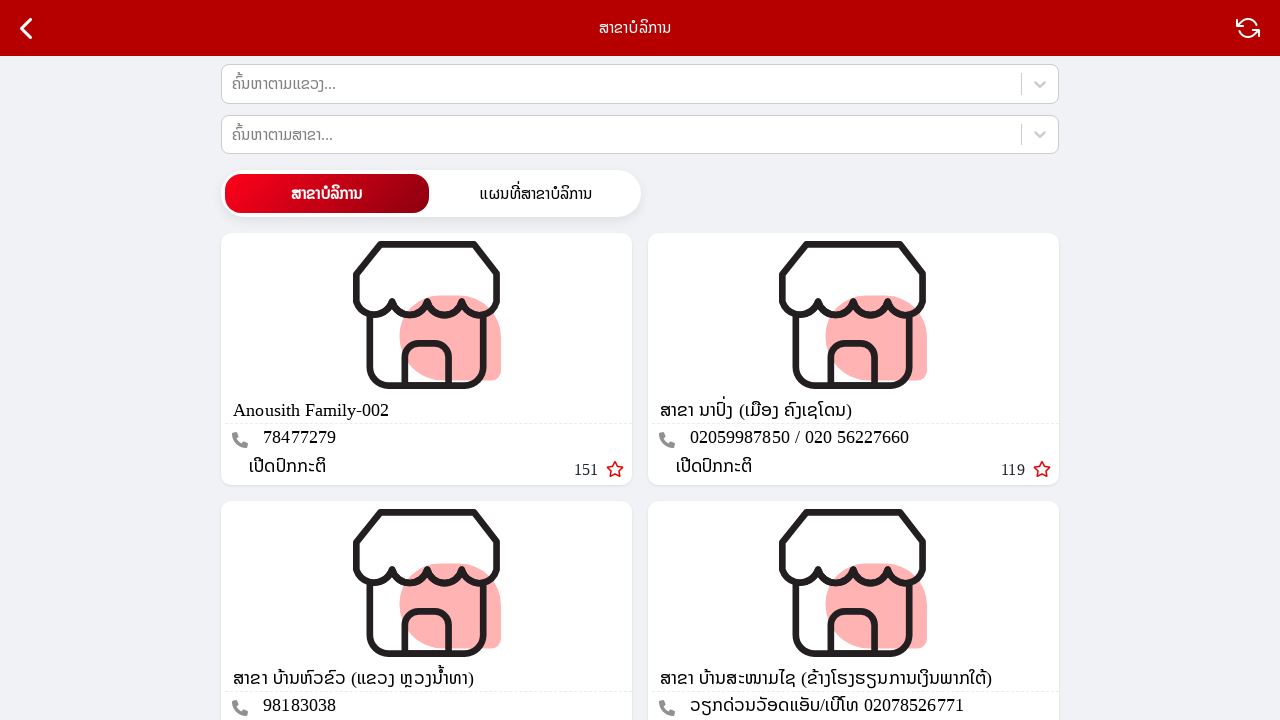

Scrolled to bottom of page to trigger lazy-loaded content
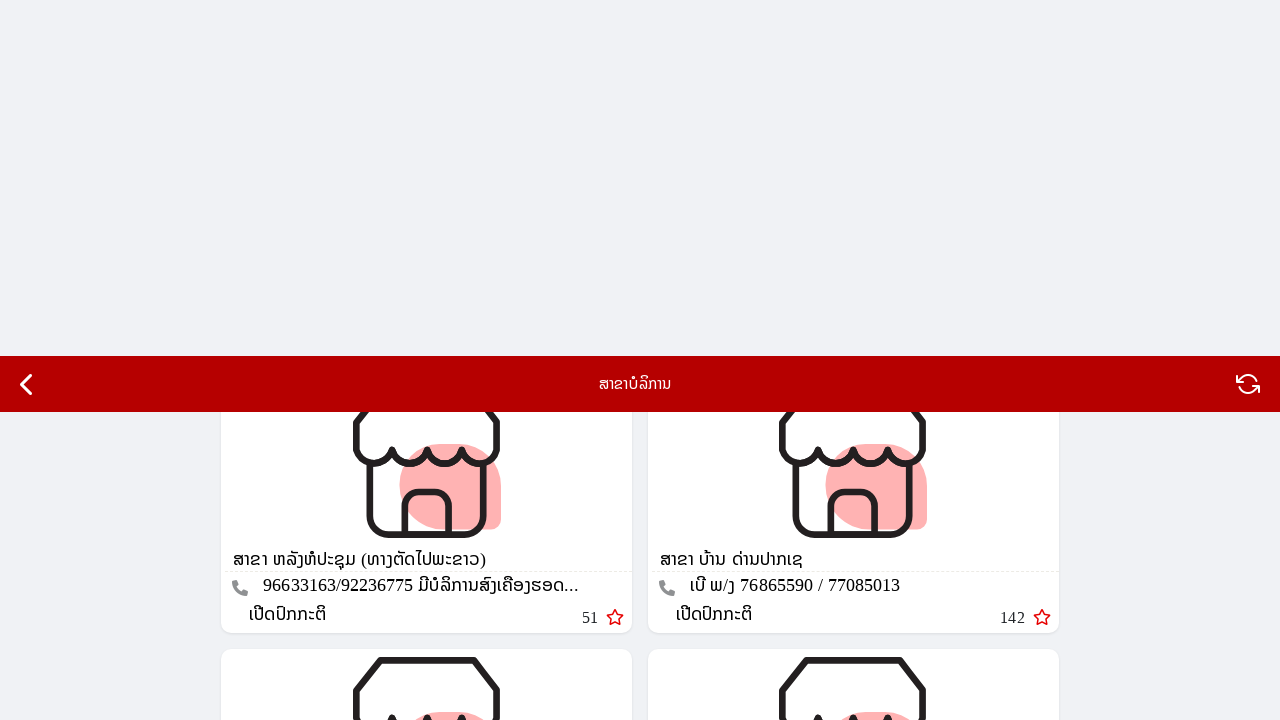

Waited 600ms for content to load after scroll
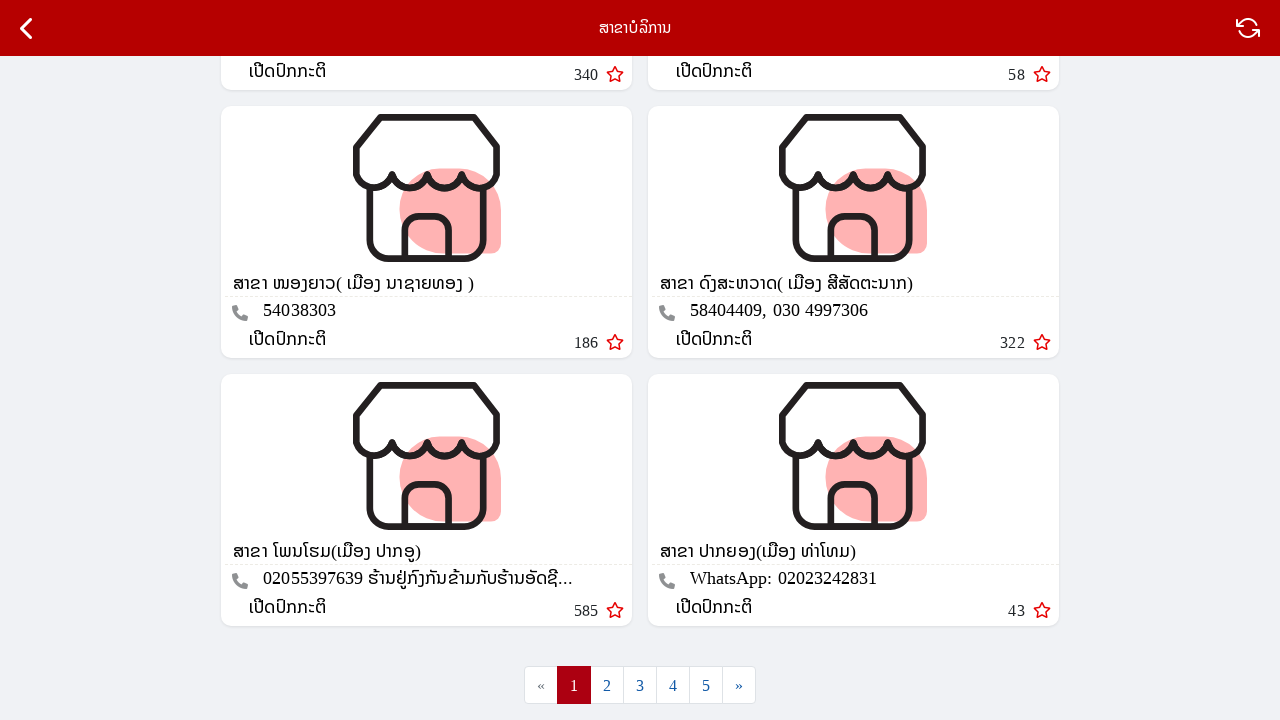

Scrolled to bottom of page to trigger lazy-loaded content
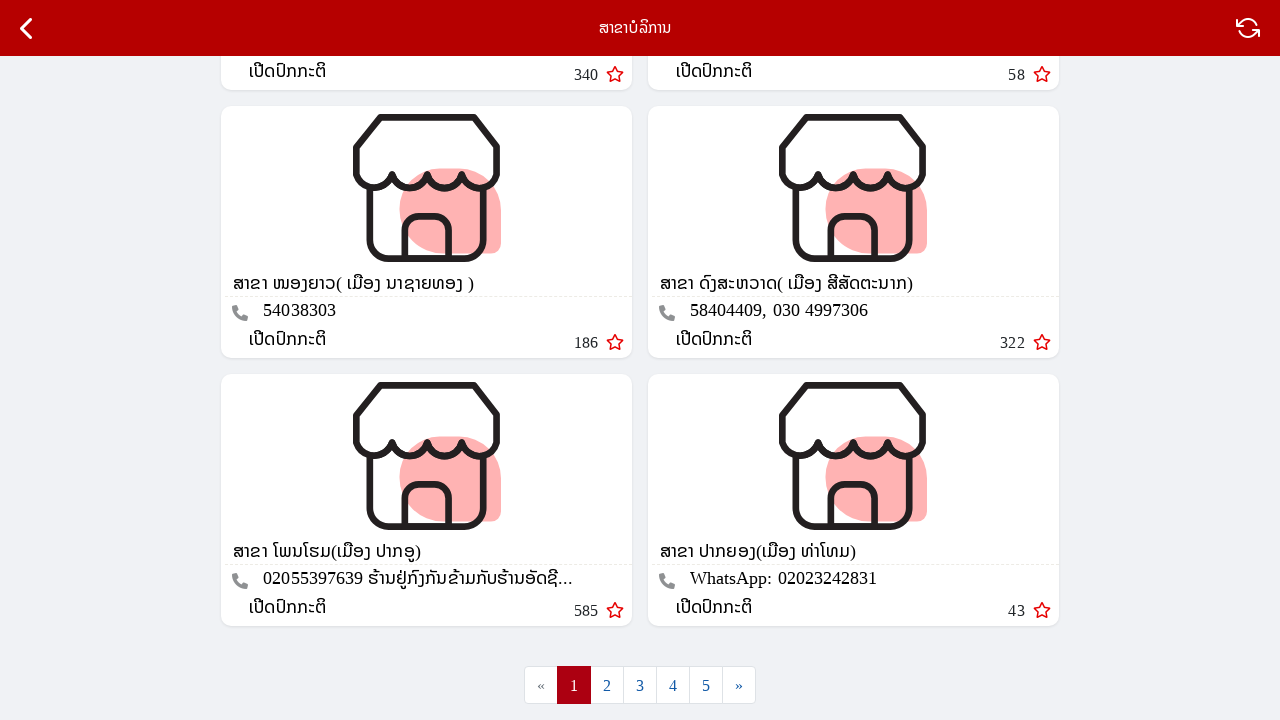

Waited 600ms for content to load after scroll
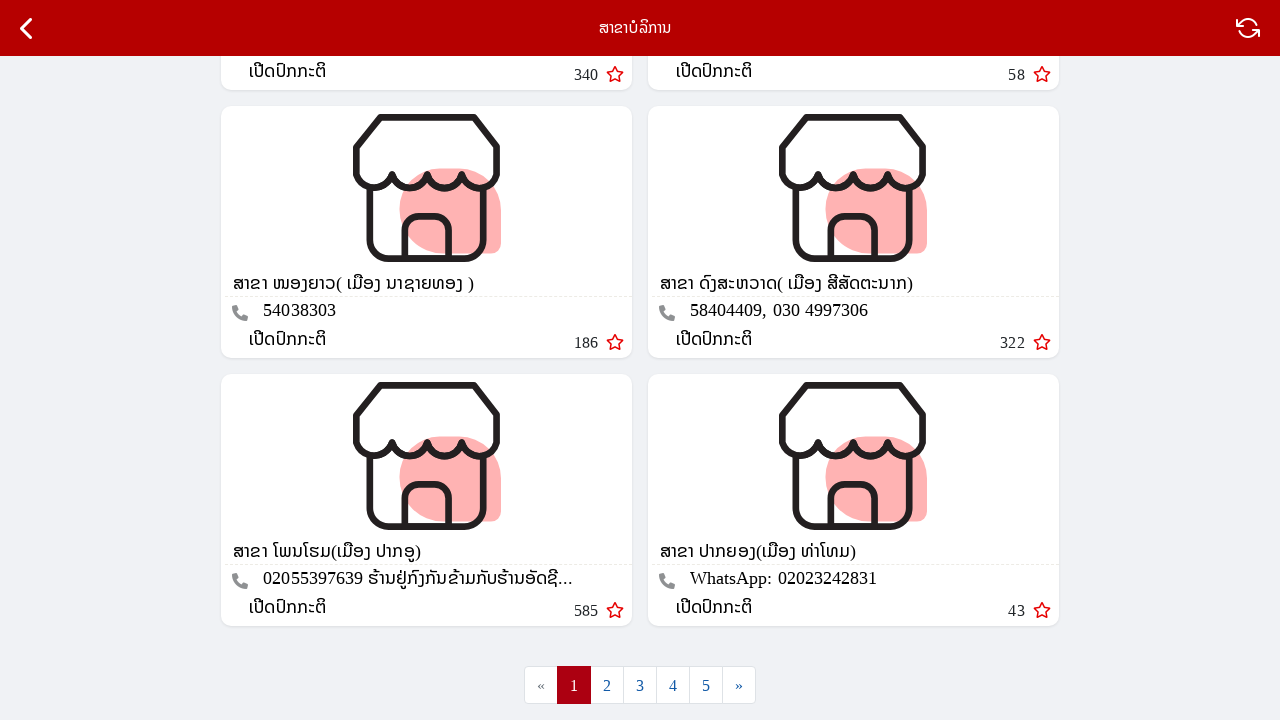

Scrolled to bottom of page to trigger lazy-loaded content
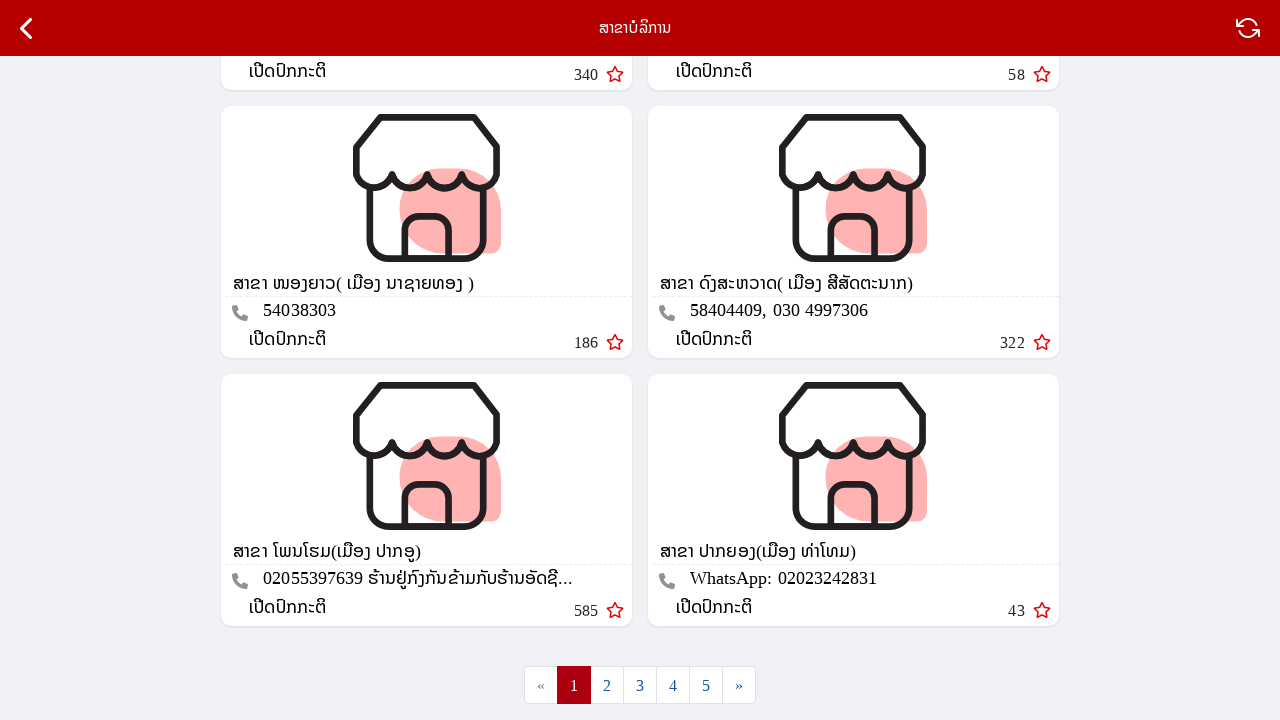

Waited 600ms for content to load after scroll
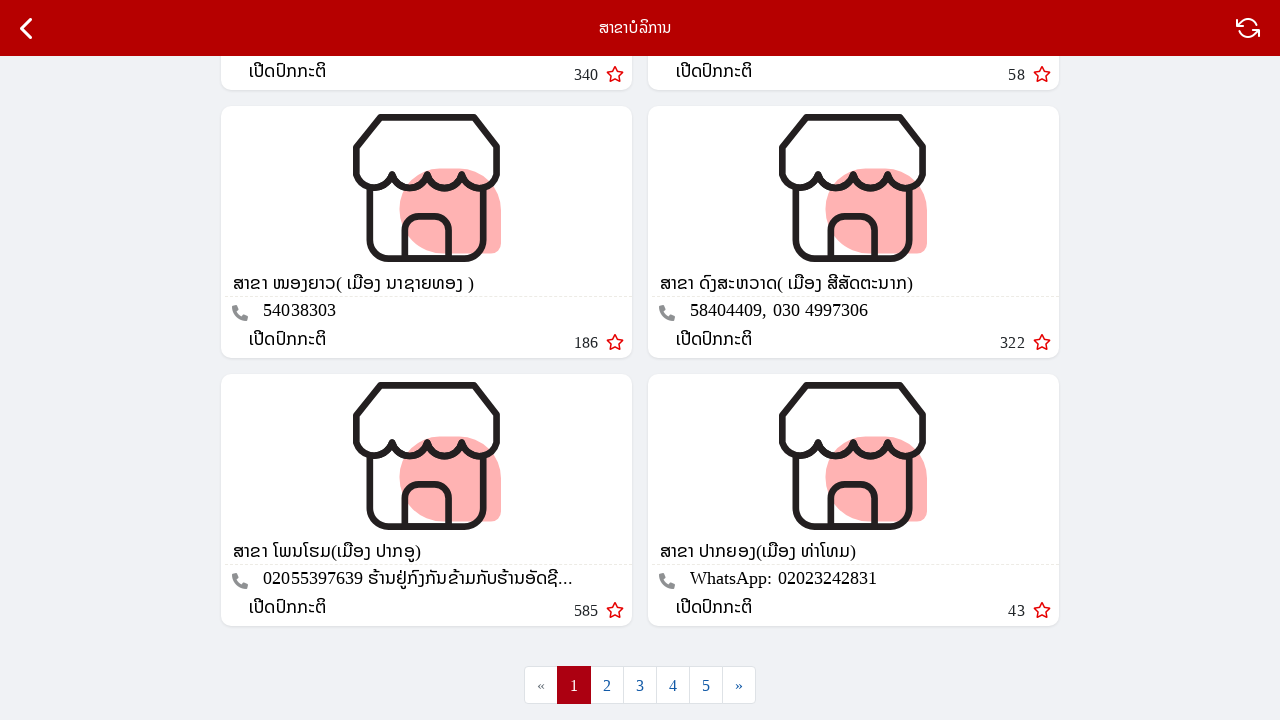

Verified branch card labels are visible
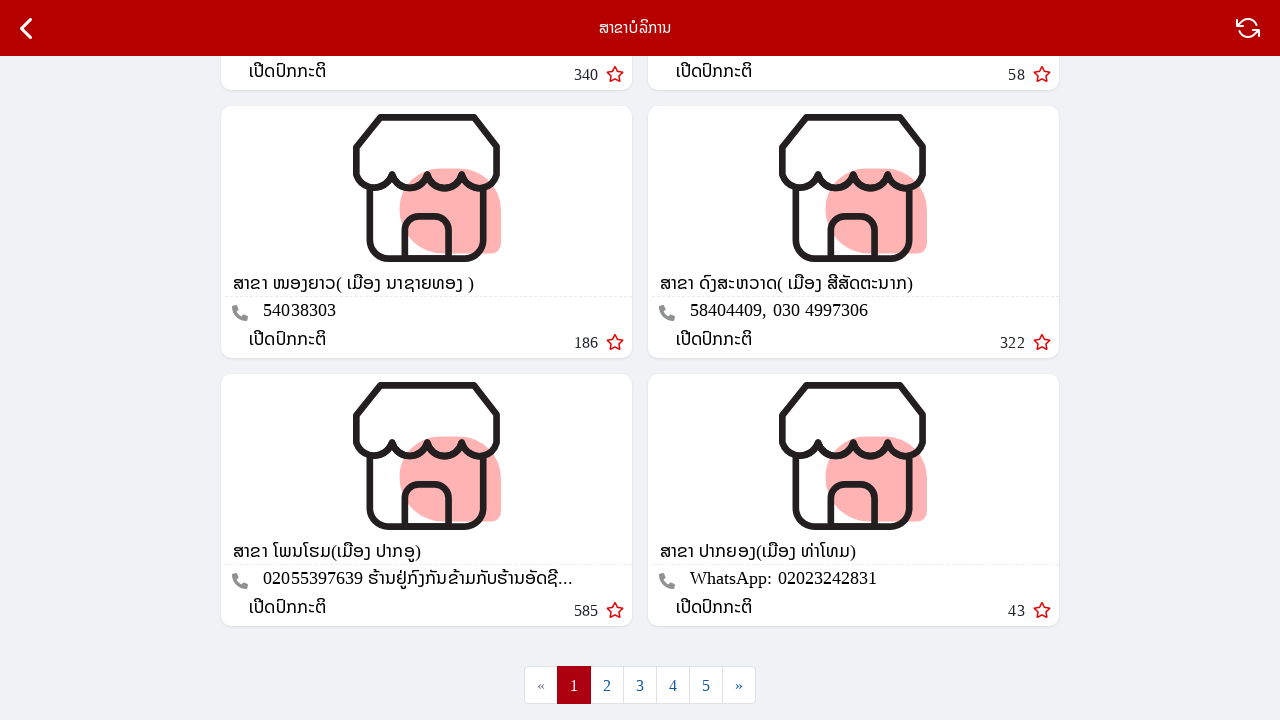

Stored current URL: https://app.anousith.express/branches
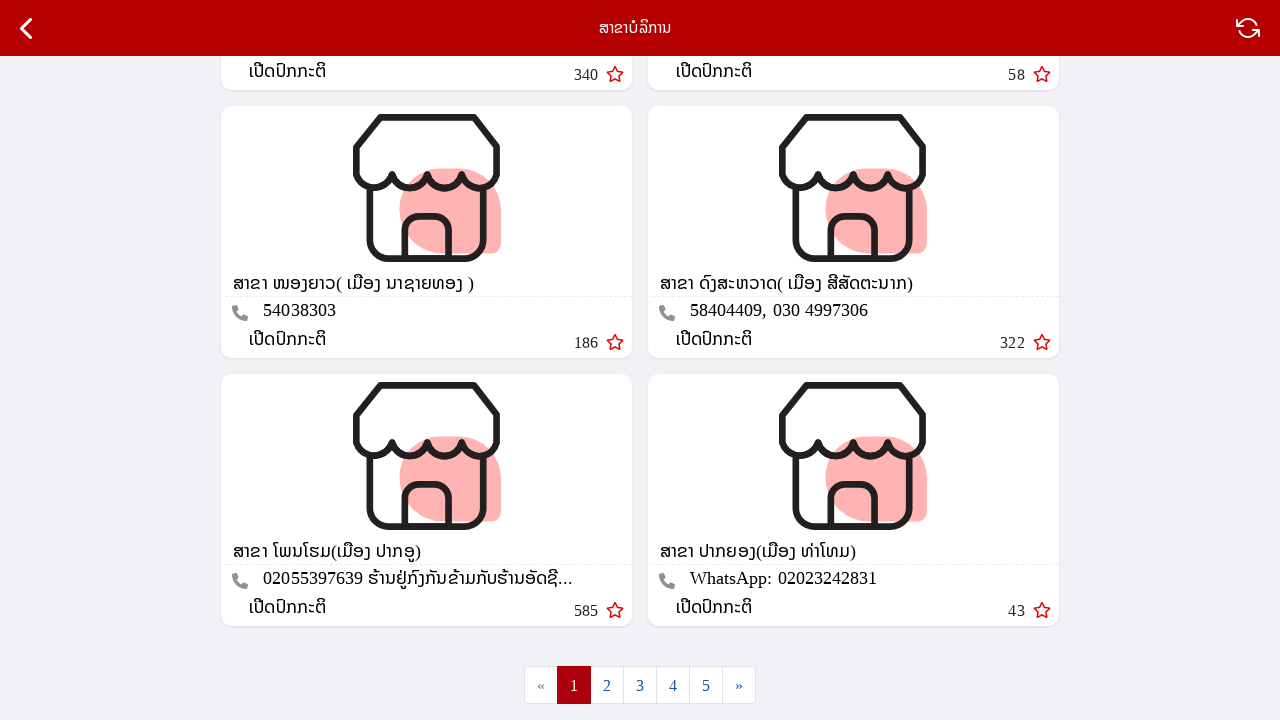

Clicked Next button using XPath: //a[contains(., 'Next') or contains(., '›') or contains(., '»')] at (739, 685) on //a[contains(., 'Next') or contains(., '›') or contains(., '»')] >> nth=0
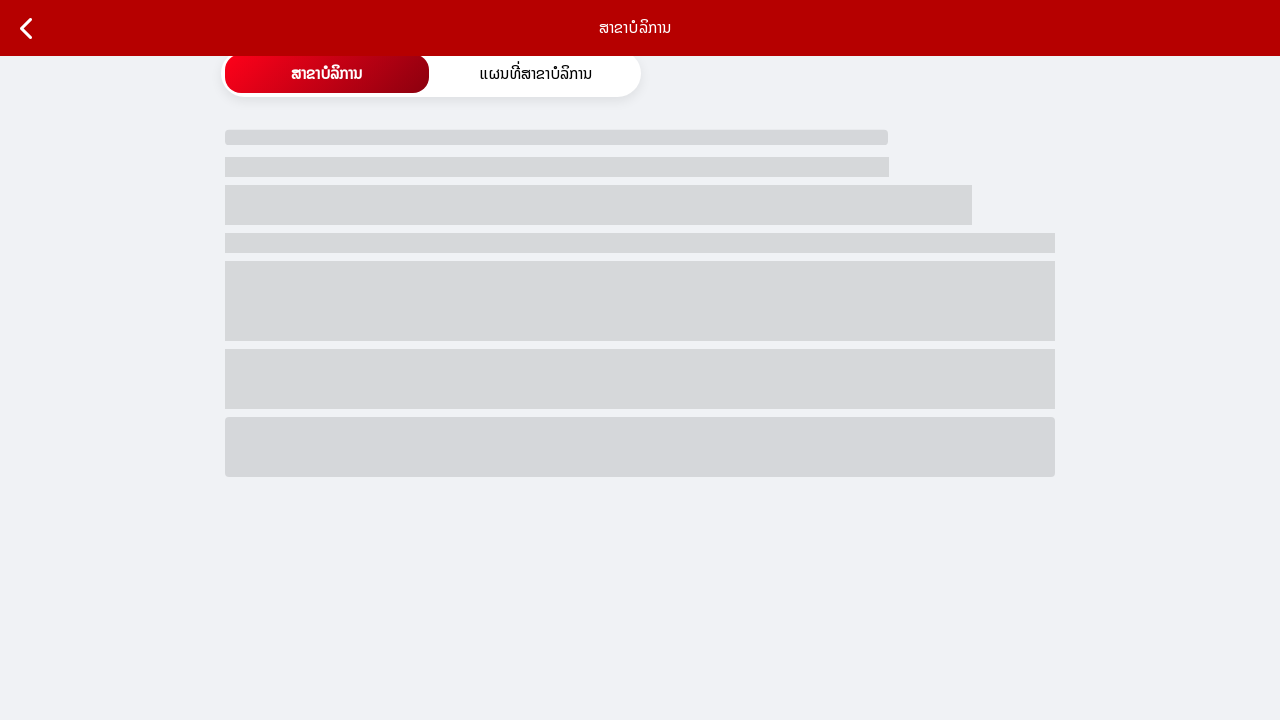

Waited for URL to change after clicking Next
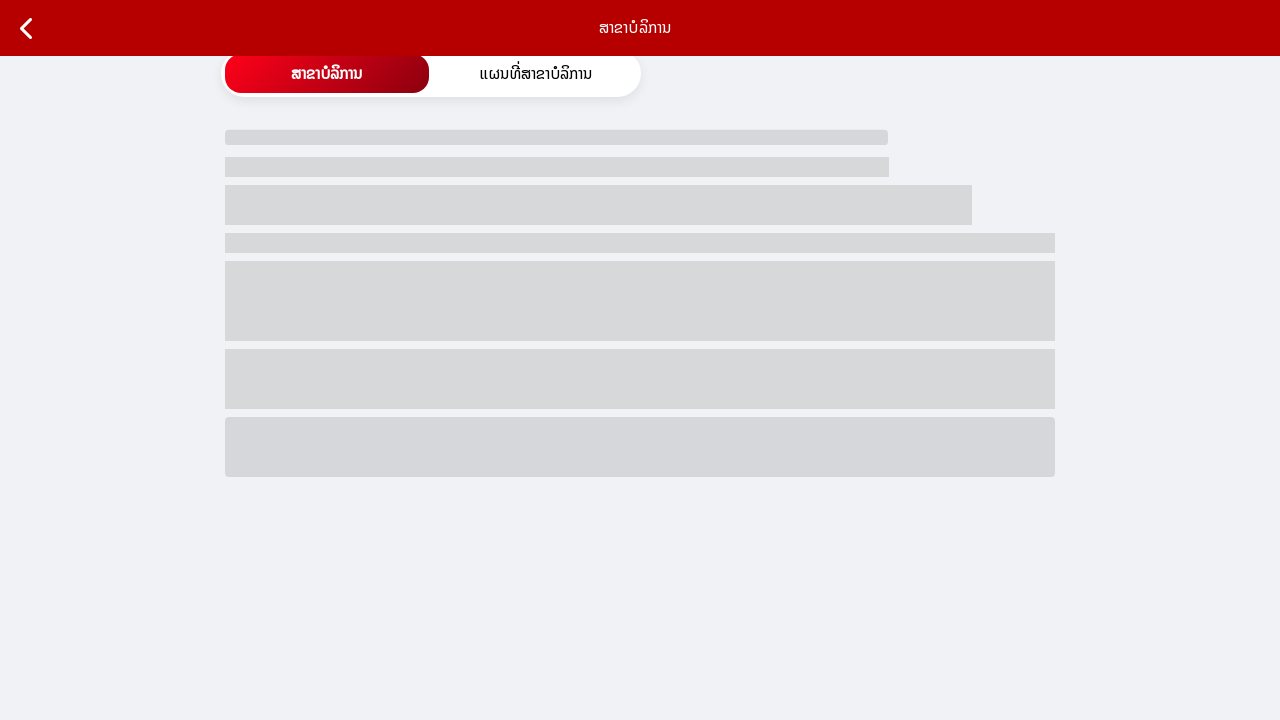

Waited for branch cards to load on new page
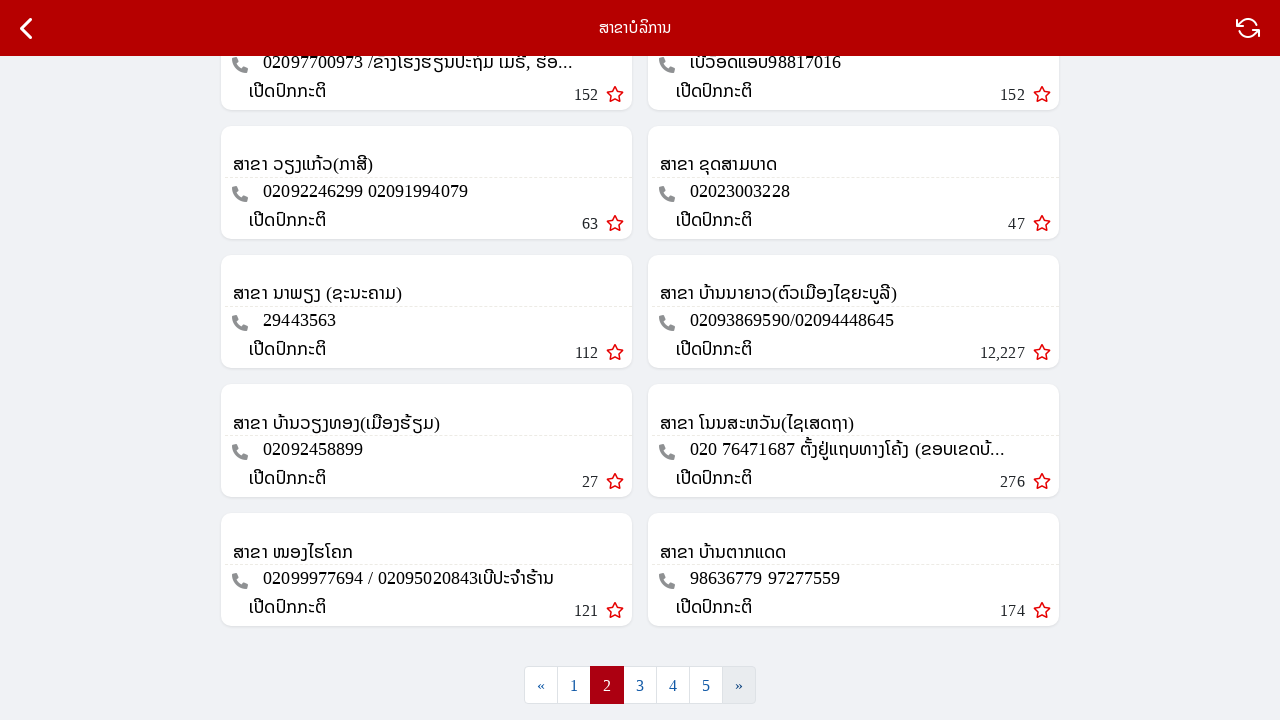

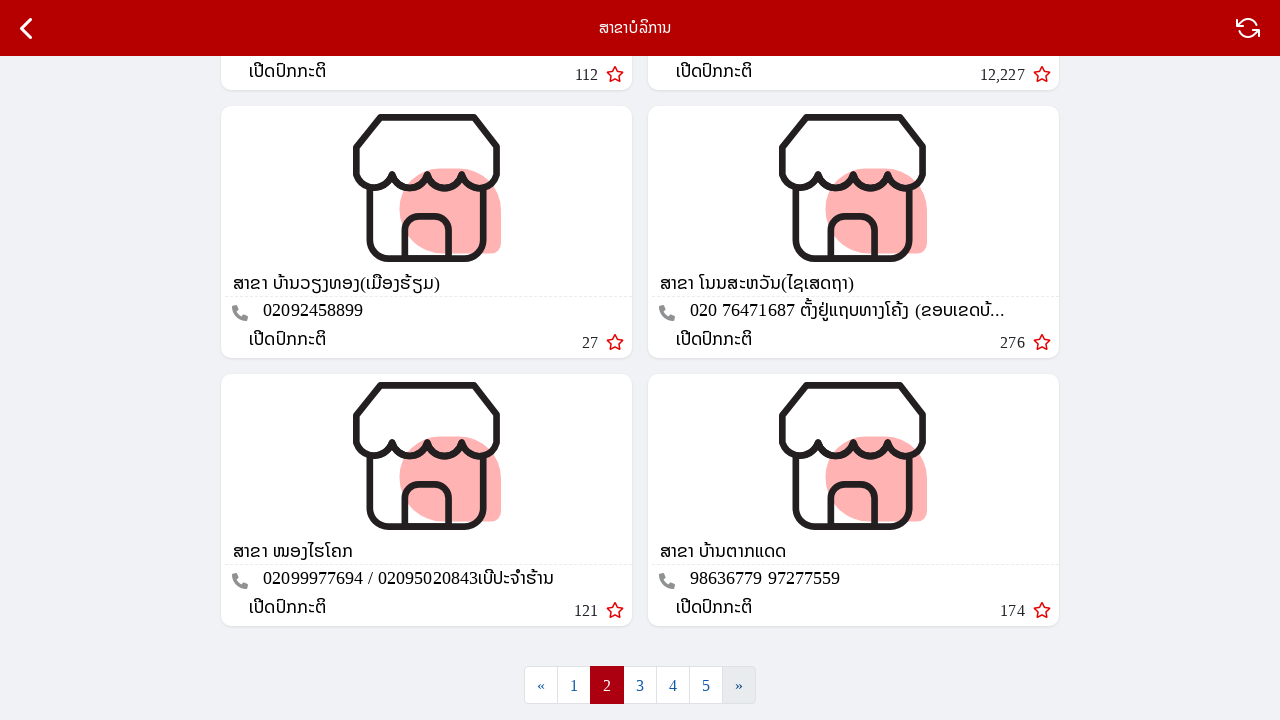